Tests dynamic loading page by clicking the start button and verifying the "Hello World!" text appears

Starting URL: https://the-internet.herokuapp.com/dynamic_loading/1

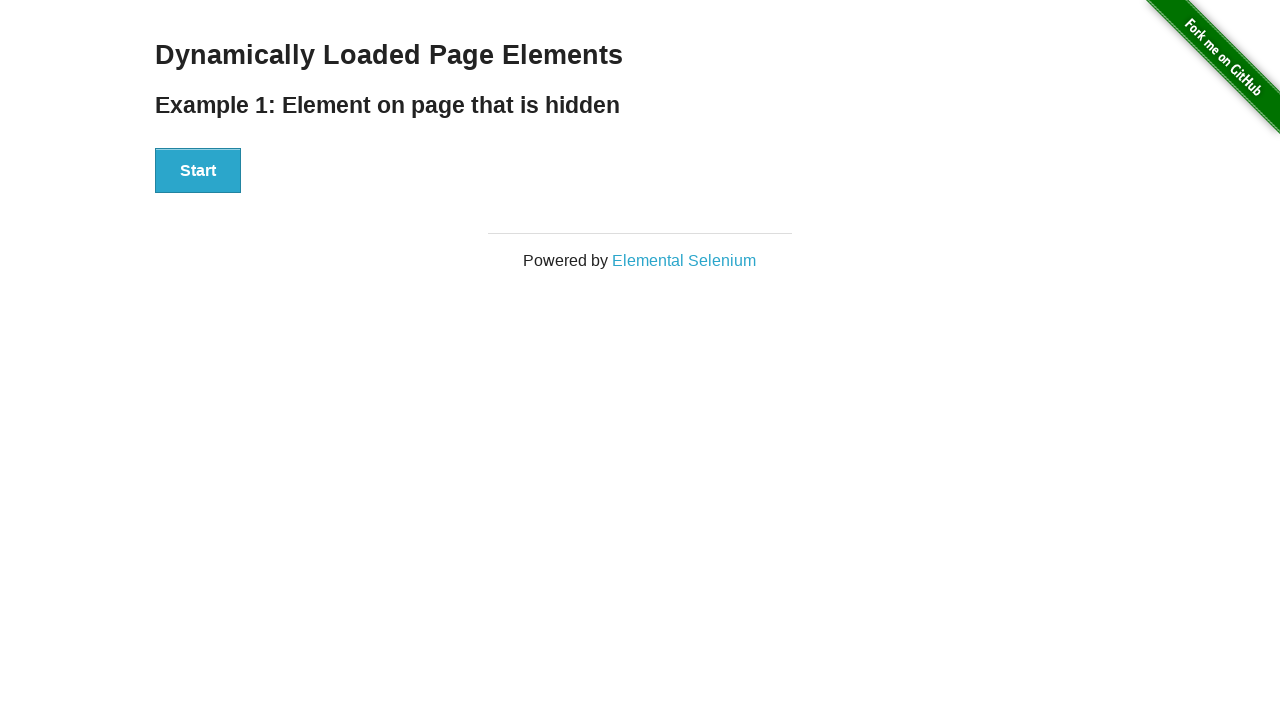

Clicked the Start button at (198, 171) on xpath=//button
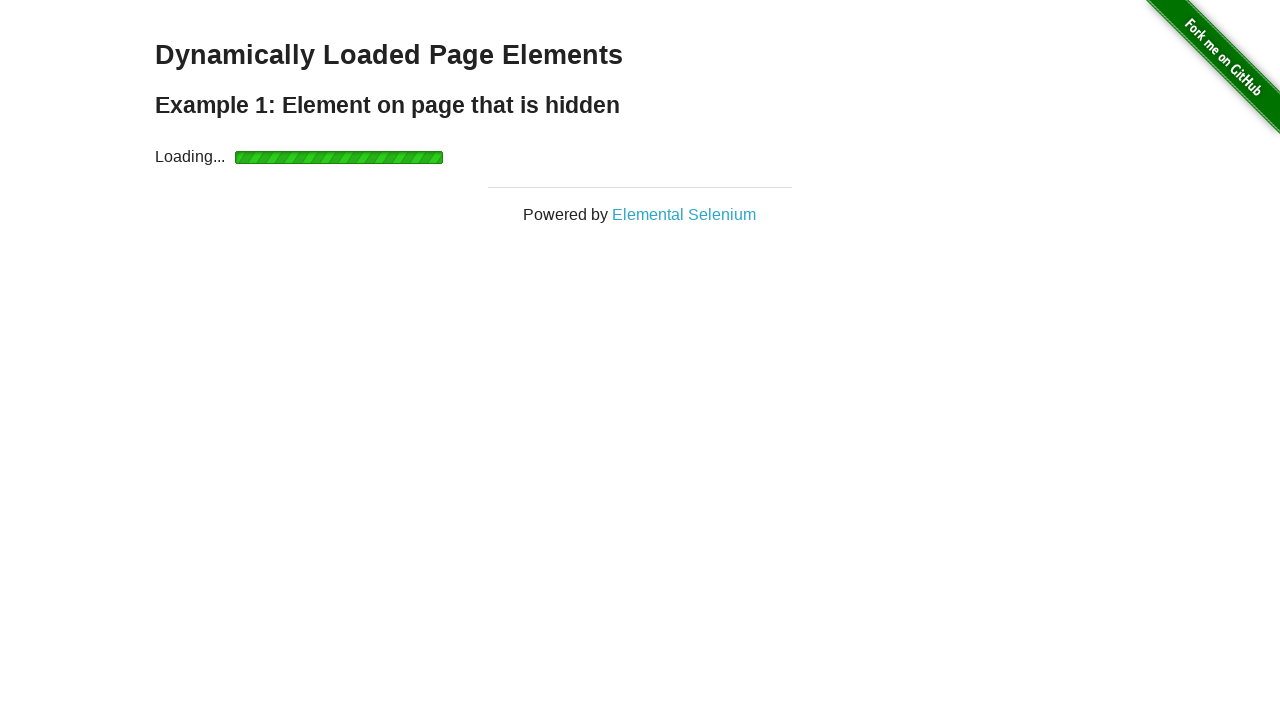

Waited for 'Hello World!' text to be visible
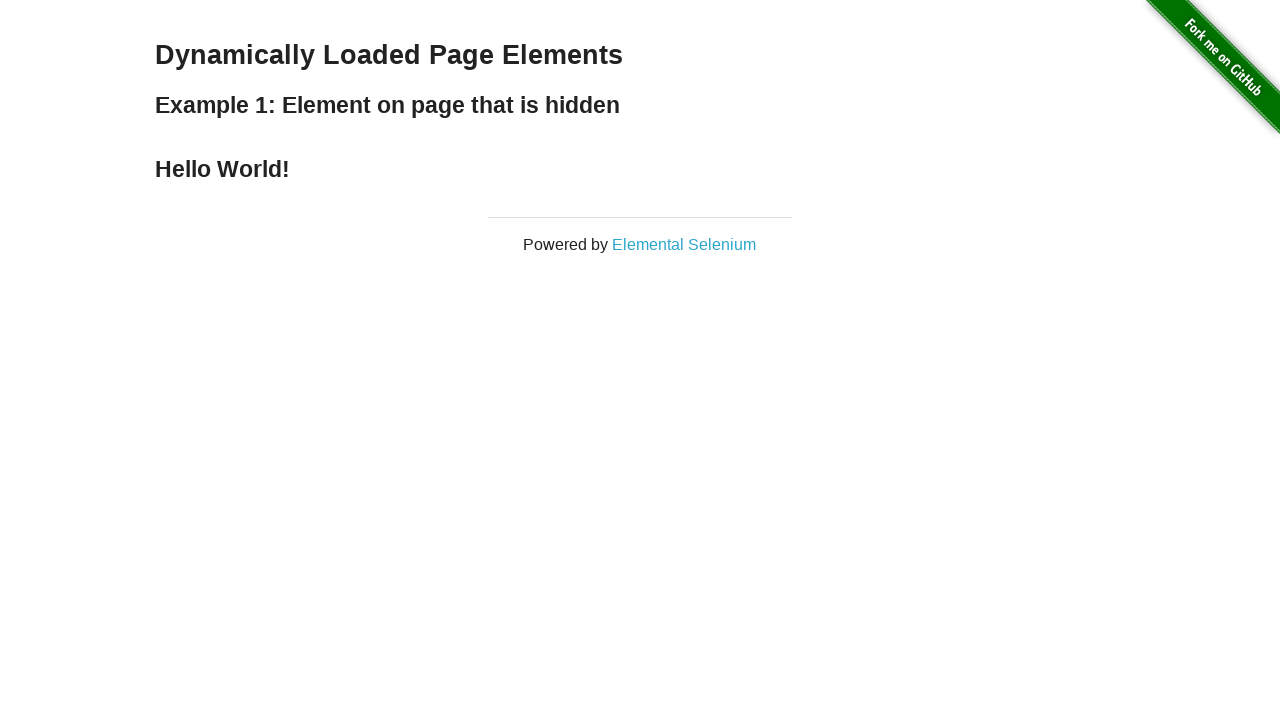

Retrieved 'Hello World!' text content
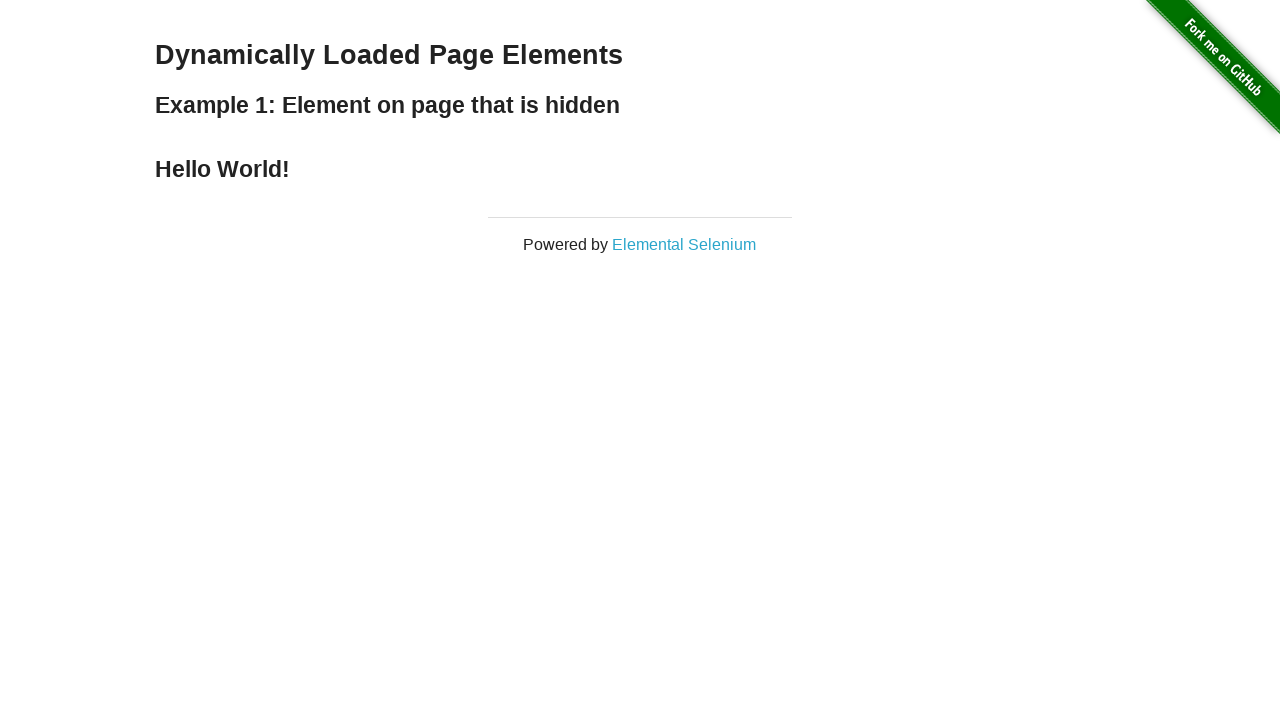

Verified that text content equals 'Hello World!'
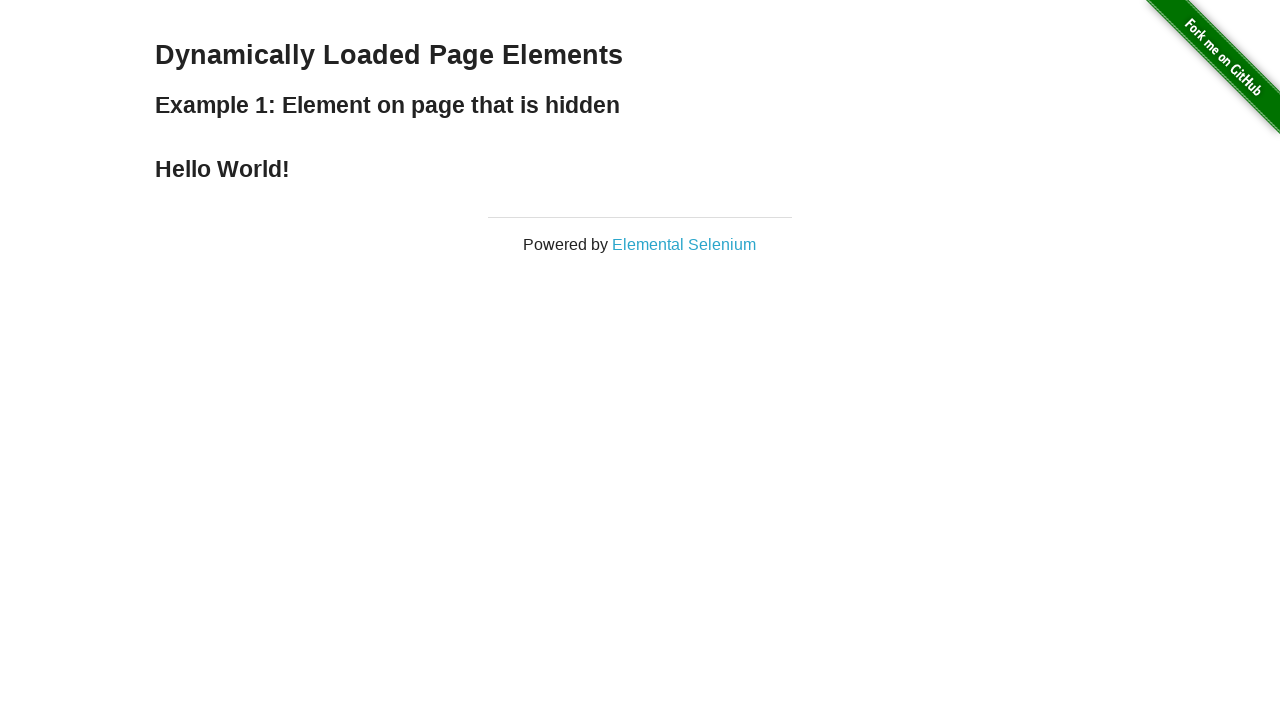

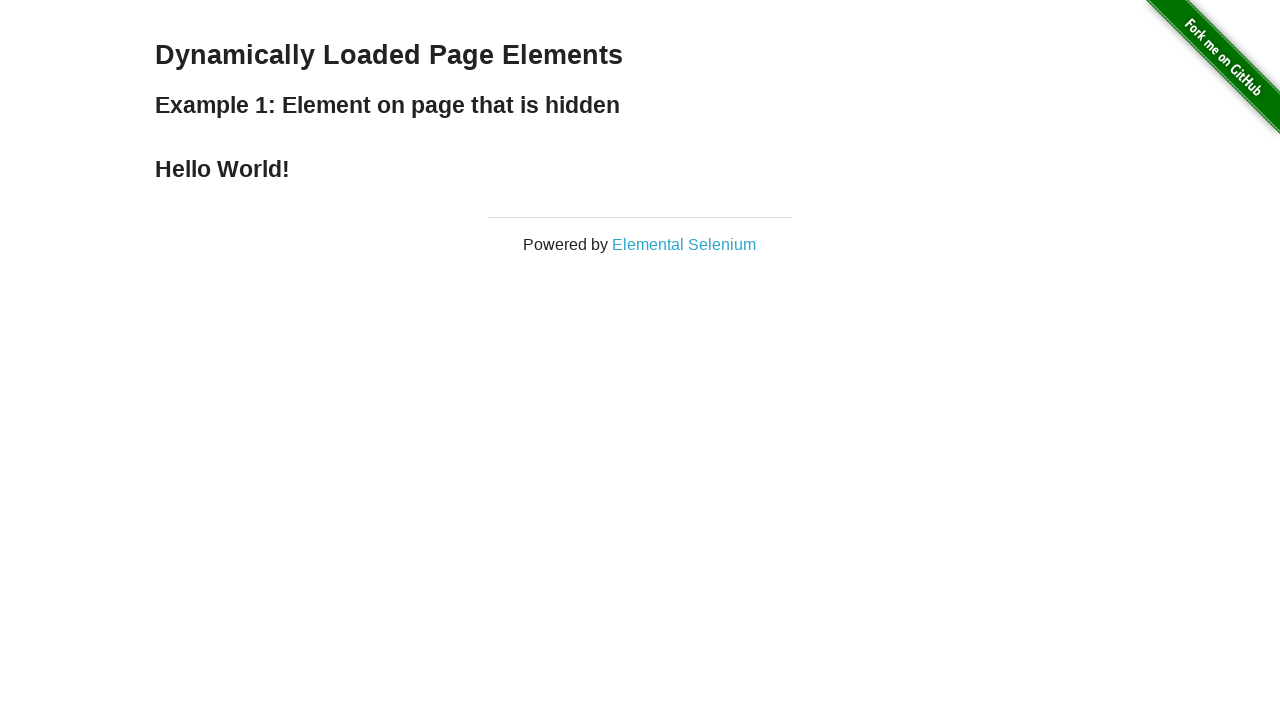